Tests the product comparison functionality by selecting three products from a category page, adding them to comparison, navigating to the comparison page, and verifying the comparison table displays the products.

Starting URL: https://ecommerce-playground.lambdatest.io

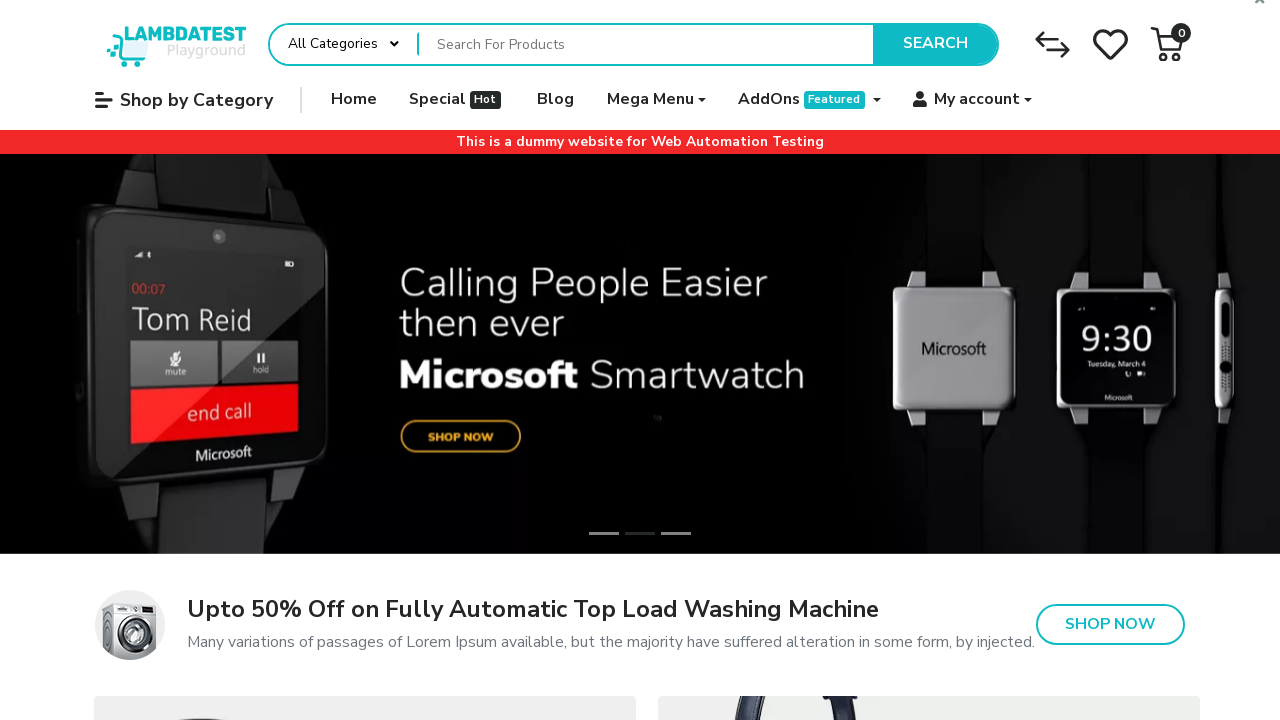

Navigated to Desktops category page
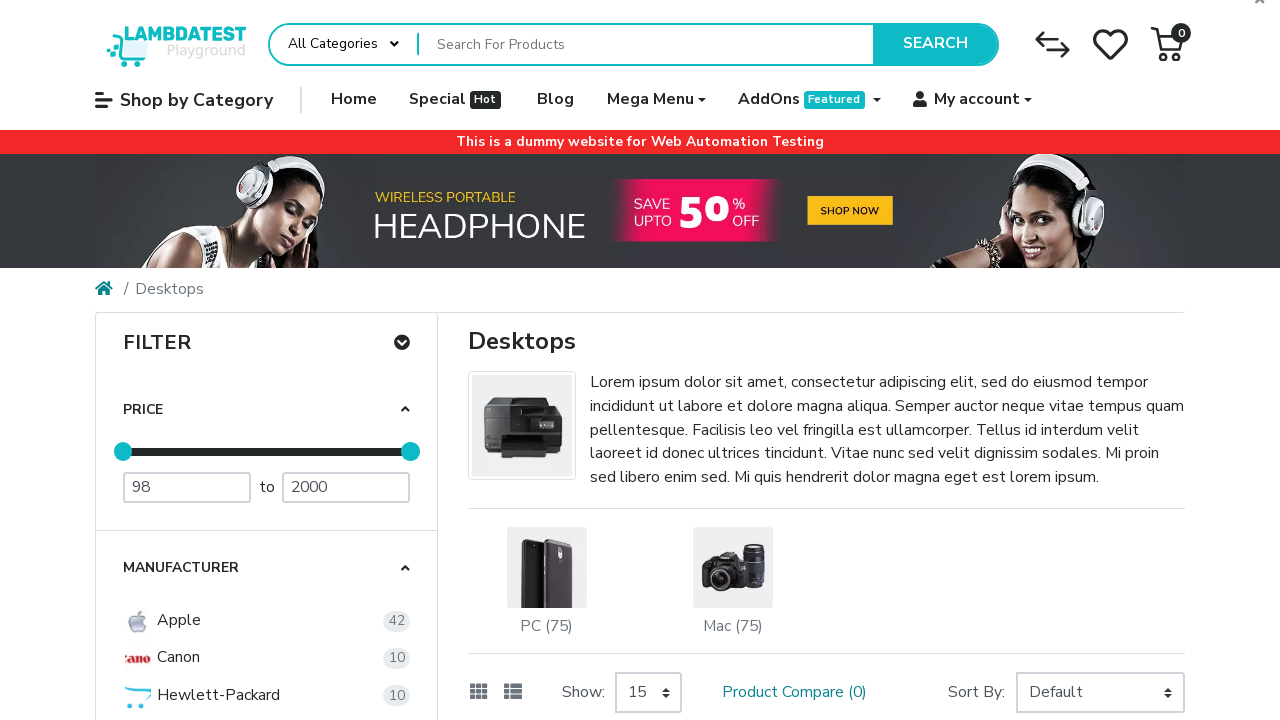

Product thumbnails loaded on category page
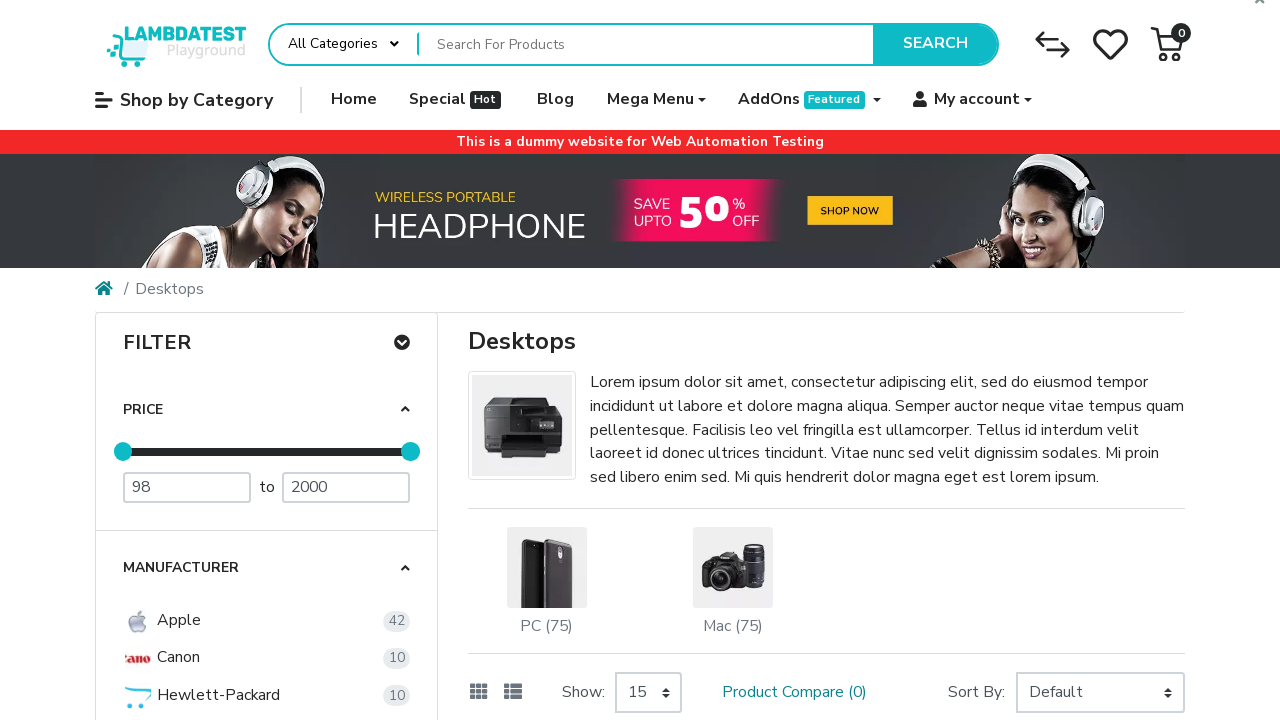

Selected product 1 element
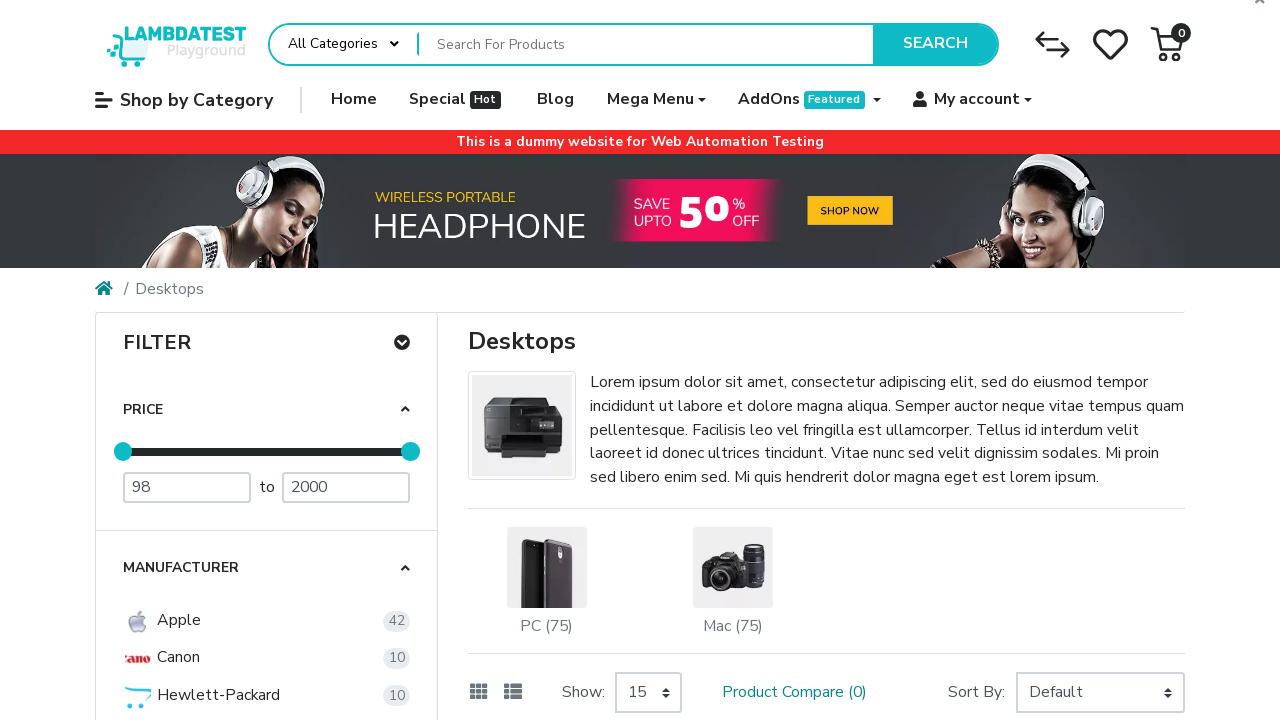

Hovered over product 1 to reveal action buttons at (578, 360) on .product-thumb >> nth=0
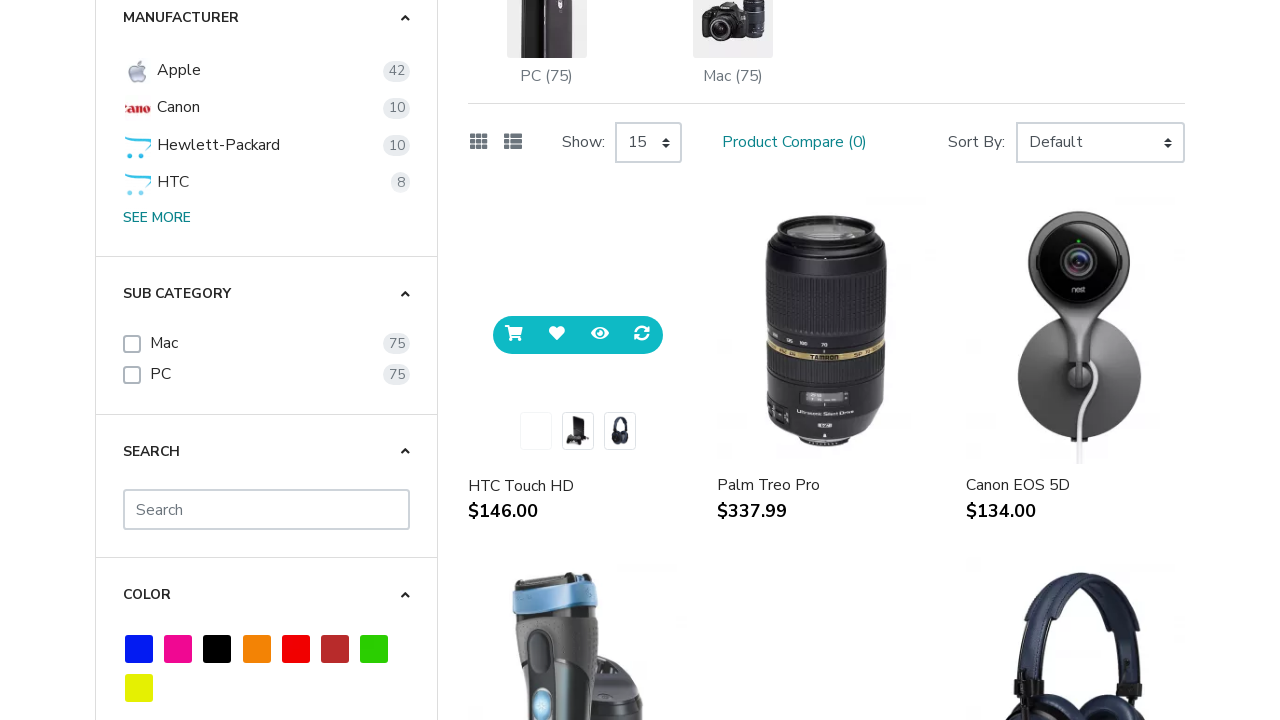

Clicked compare button for product 1 at (642, 335) on .product-thumb >> nth=0 >> button[title*='Compare'], button:has(i.fa-exchange)
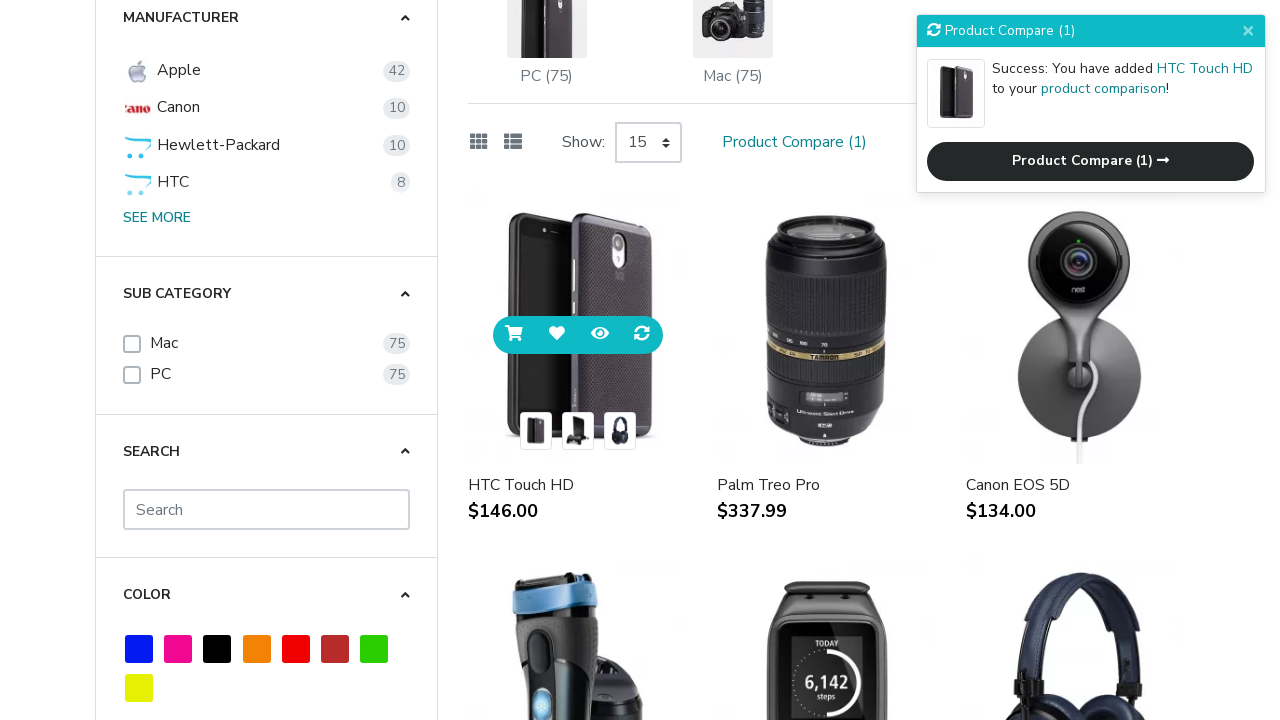

Waited for comparison action to complete for product 1
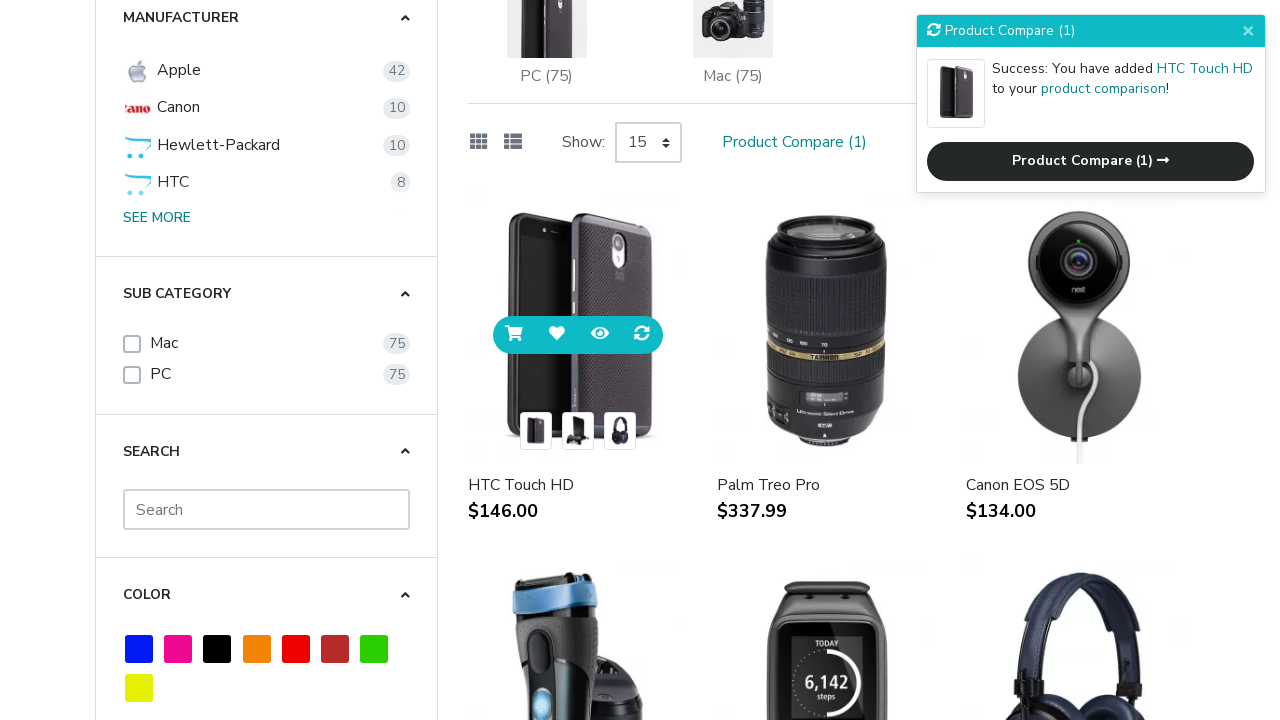

Selected product 2 element
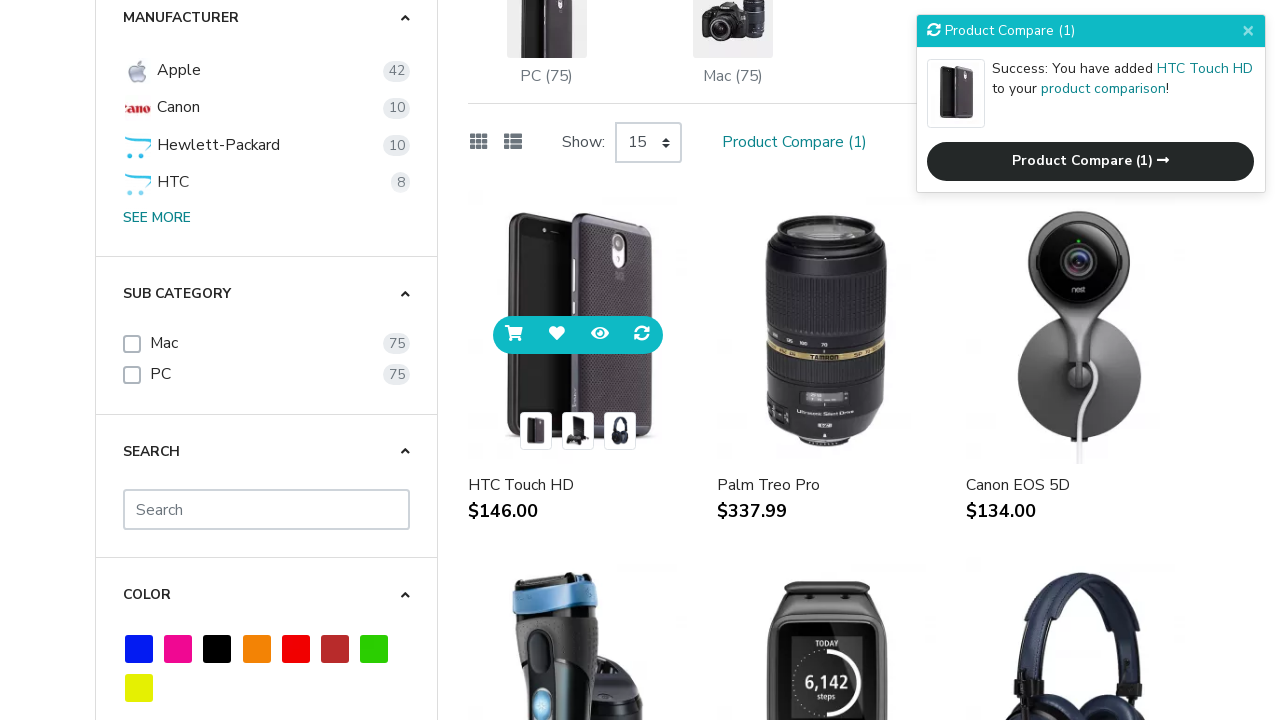

Hovered over product 2 to reveal action buttons at (827, 360) on .product-thumb >> nth=1
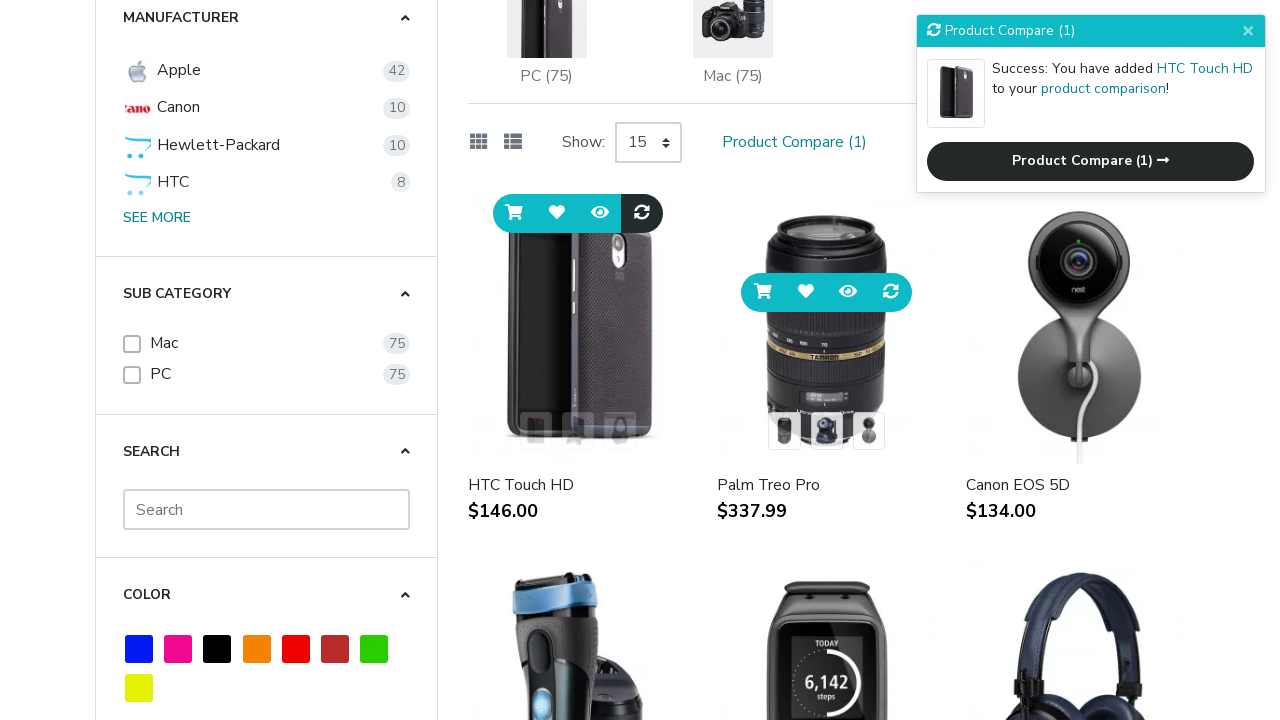

Clicked compare button for product 2 at (891, 335) on .product-thumb >> nth=1 >> button[title*='Compare'], button:has(i.fa-exchange)
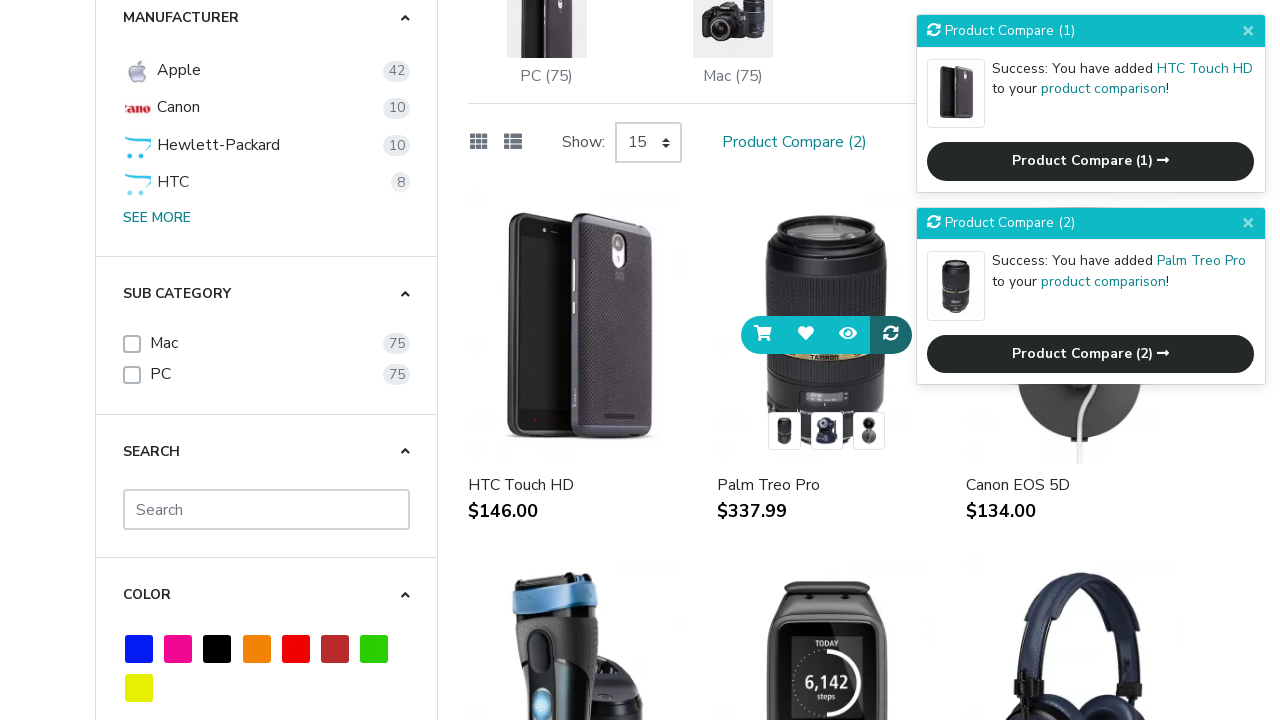

Waited for comparison action to complete for product 2
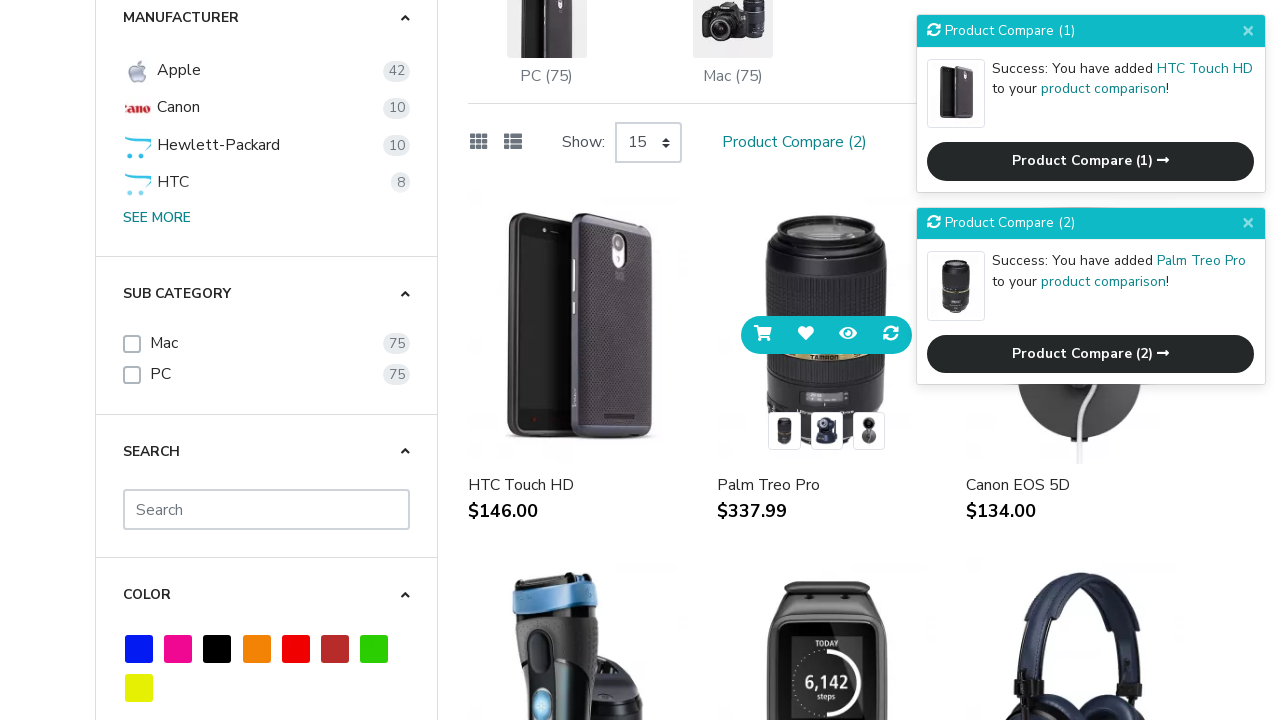

Selected product 3 element
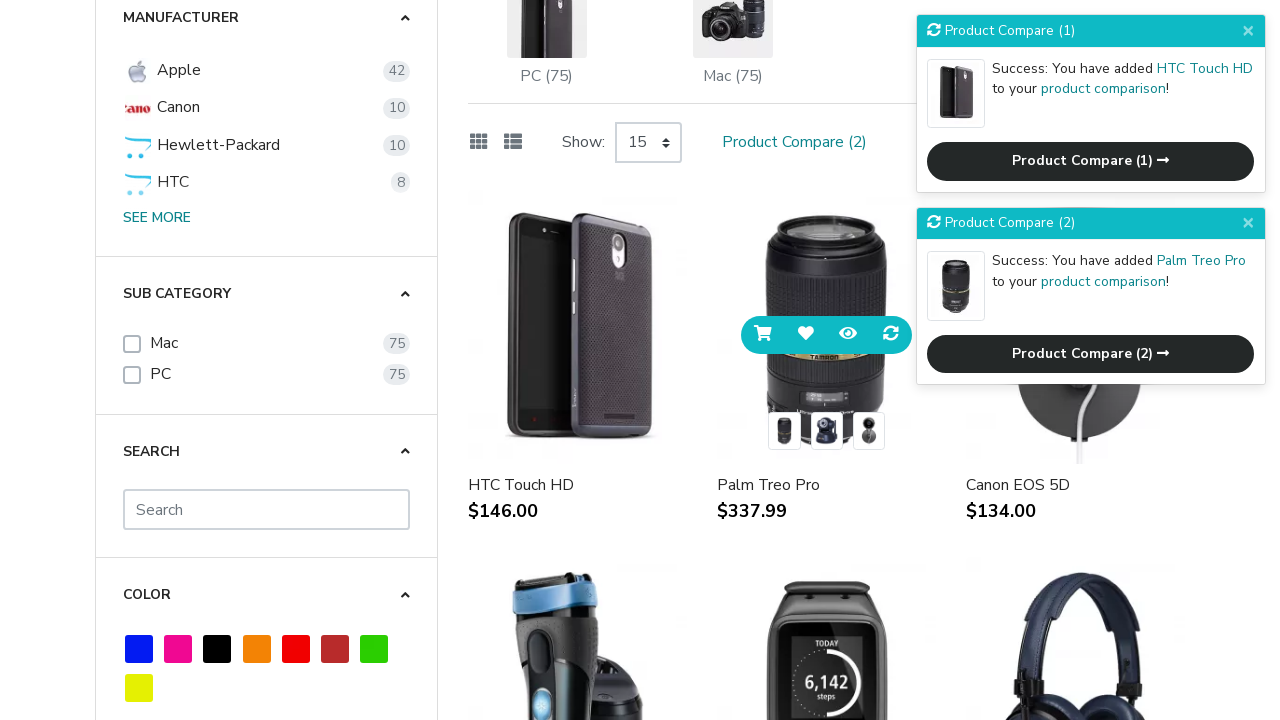

Hovered over product 3 to reveal action buttons at (1076, 551) on .product-thumb >> nth=2
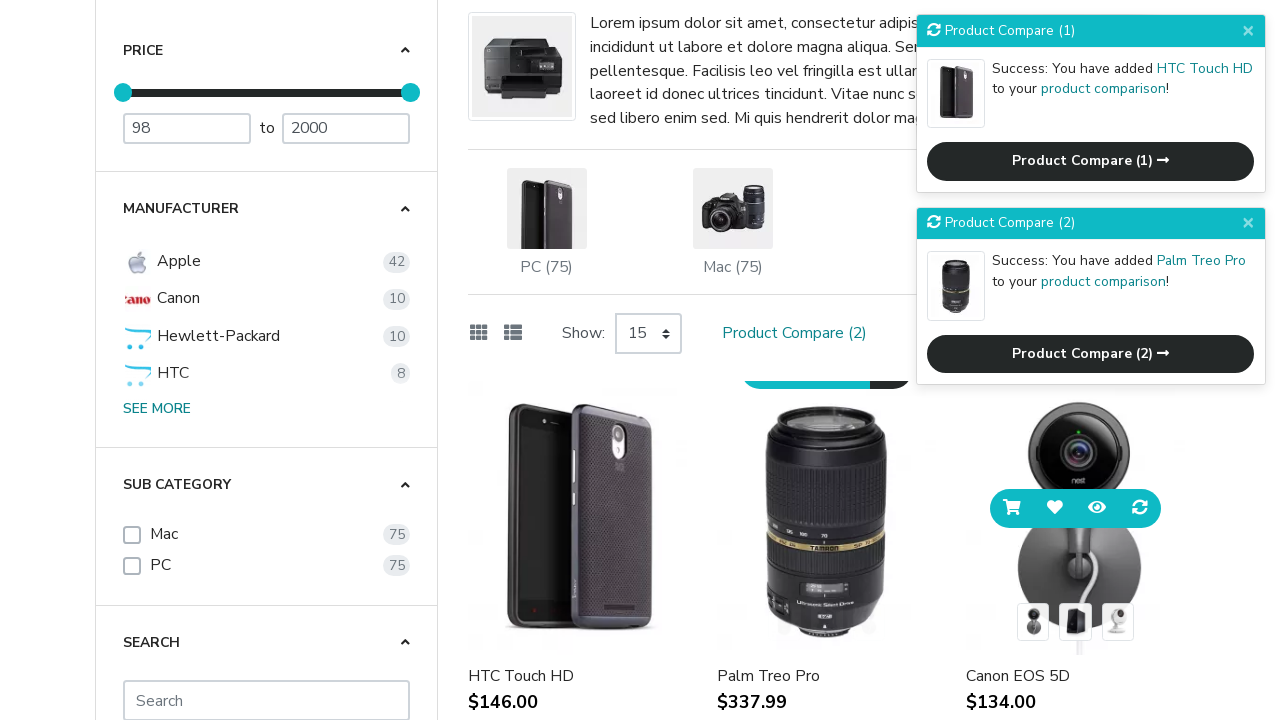

Clicked compare button for product 3 at (1140, 526) on .product-thumb >> nth=2 >> button[title*='Compare'], button:has(i.fa-exchange)
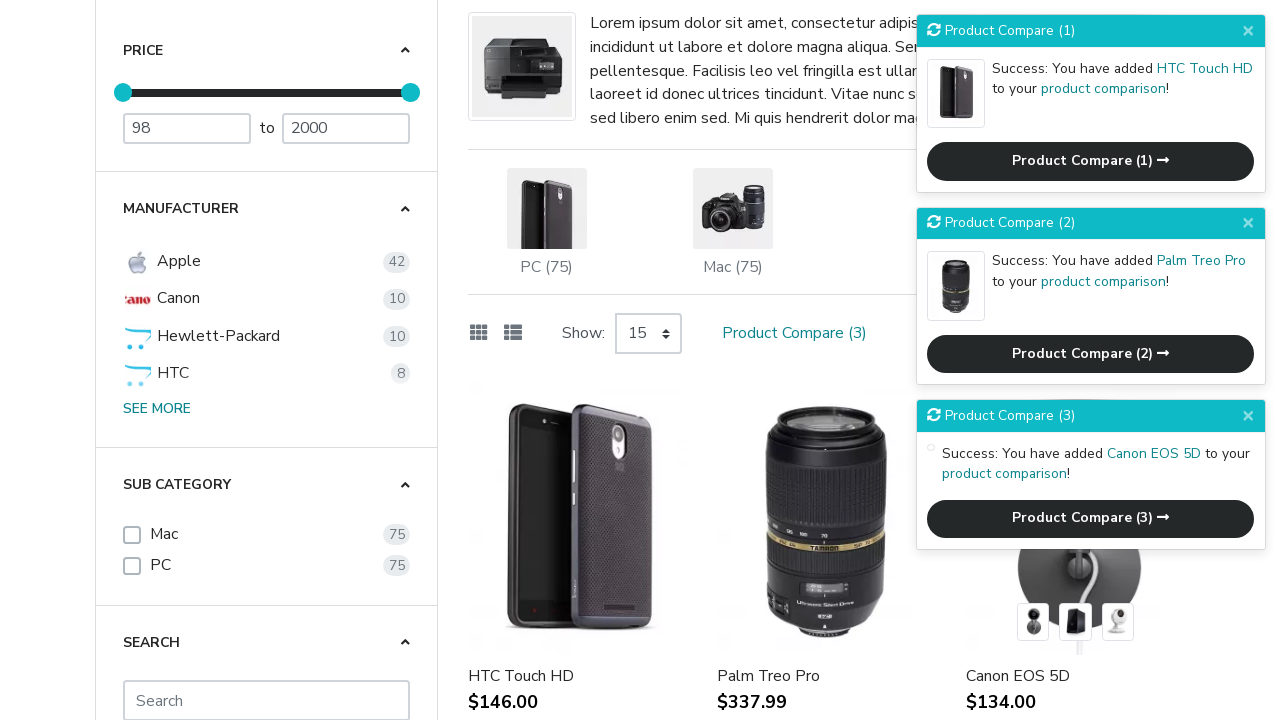

Waited for comparison action to complete for product 3
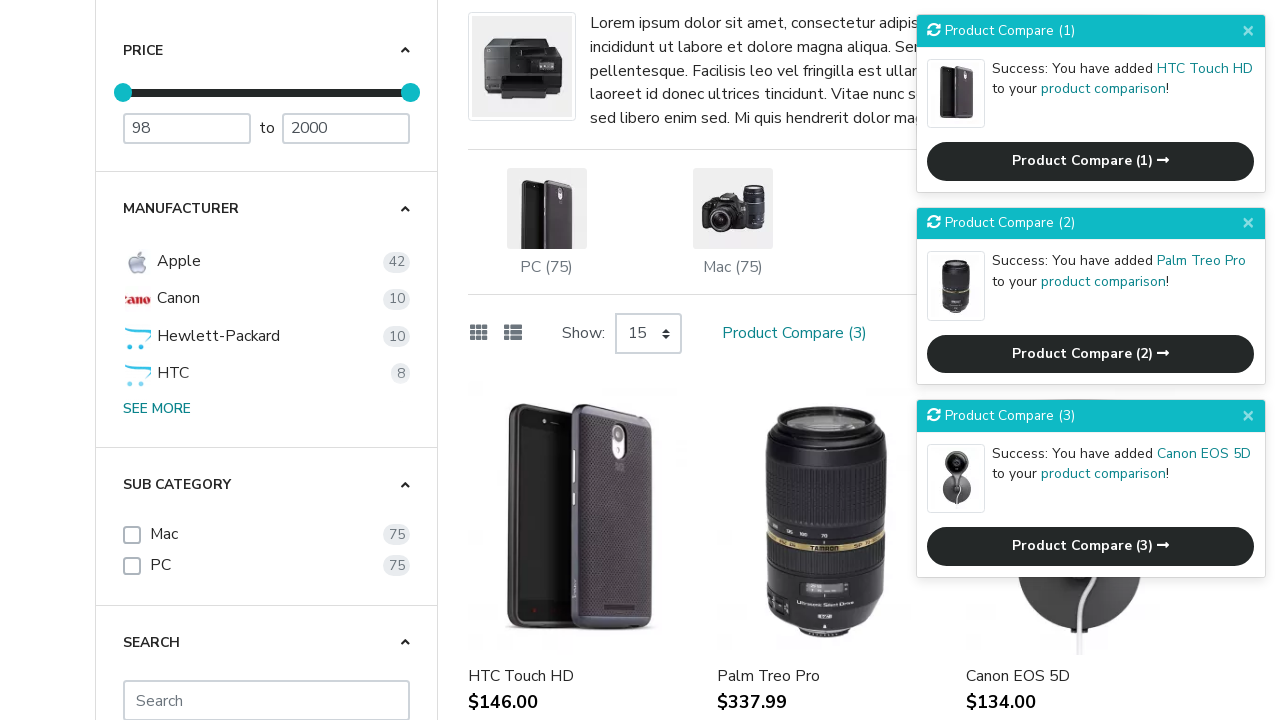

Clicked the Compare button to navigate to comparison page at (1053, 18) on a[aria-label='Compare']
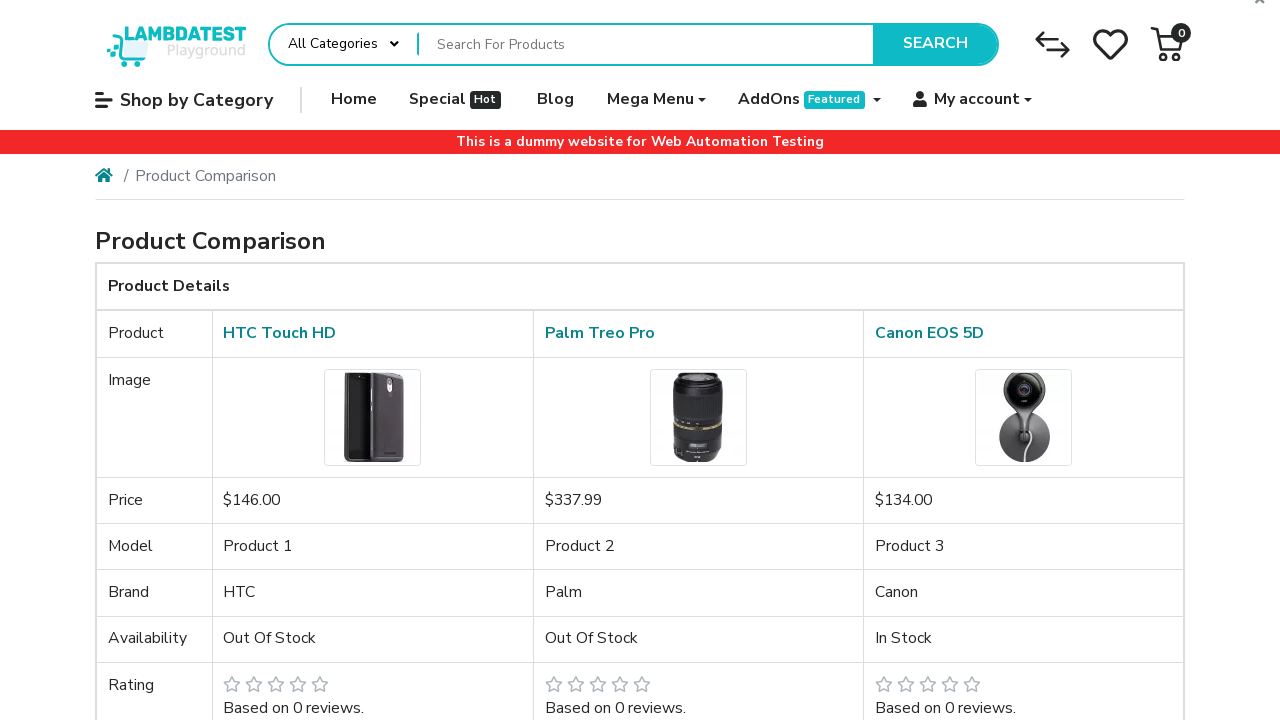

Comparison table loaded on comparison page
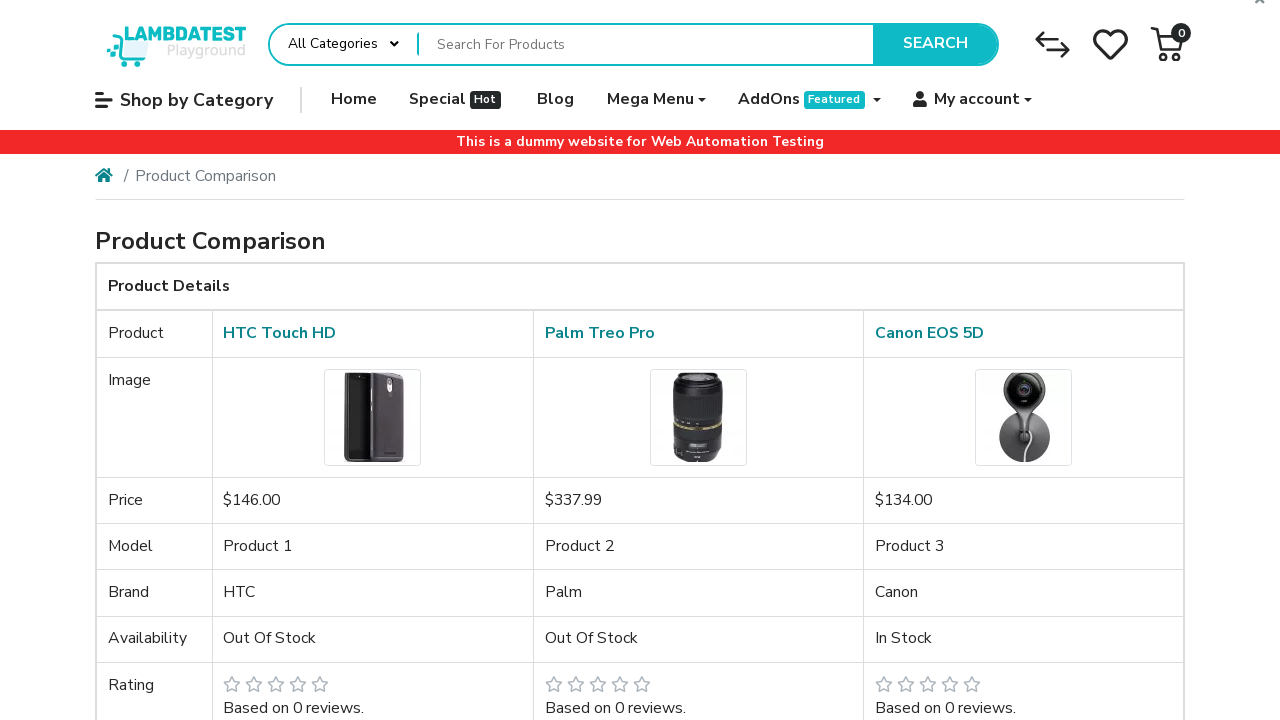

Verified that product rows are displayed in comparison table
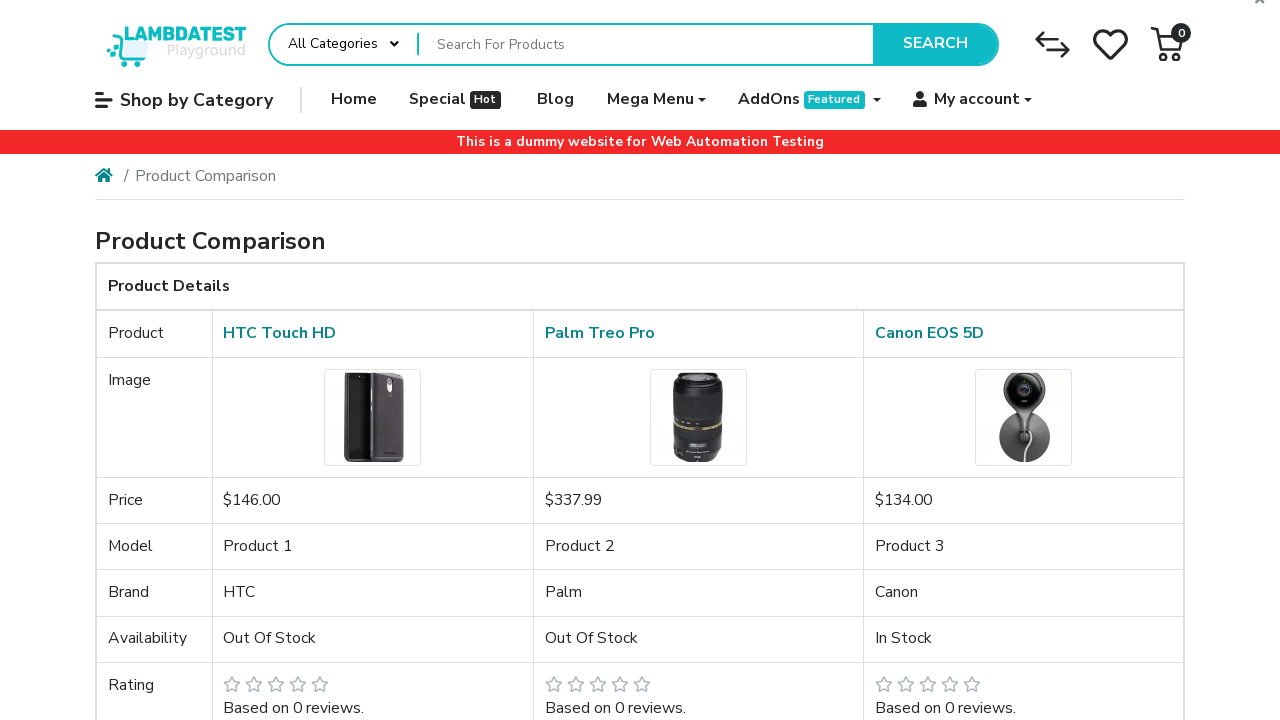

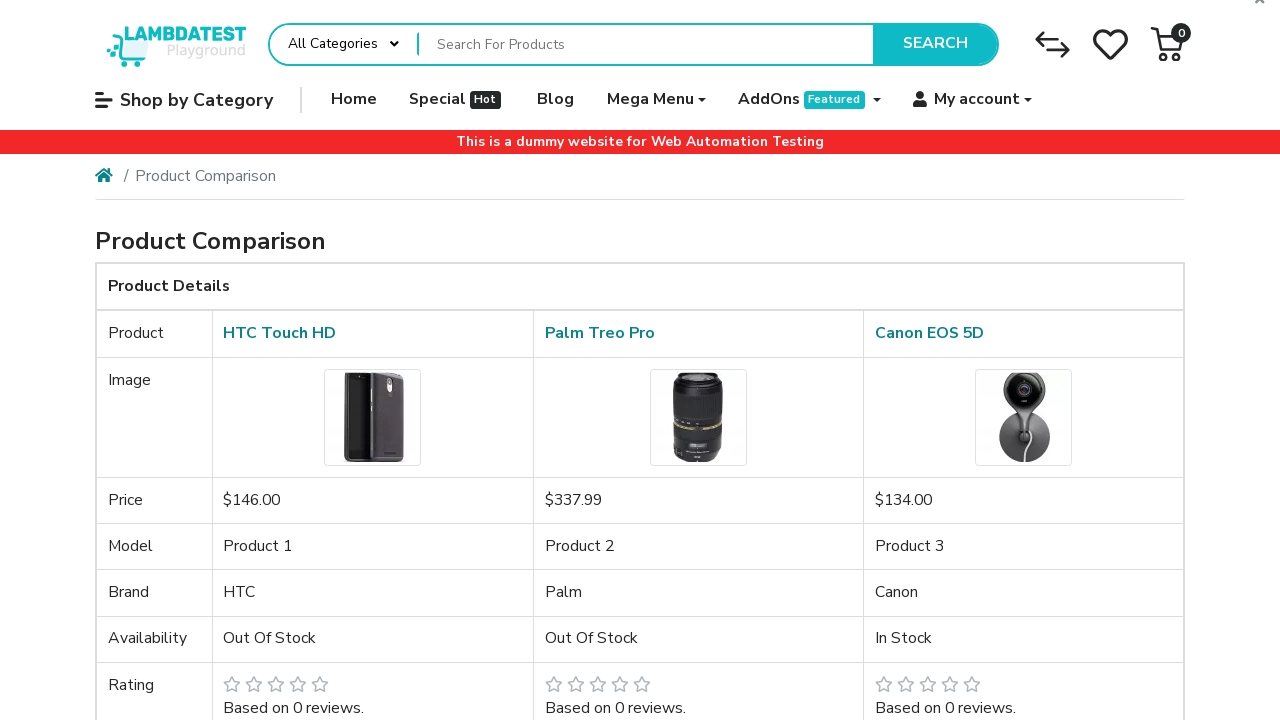